Navigates to StockTitan stock news page and verifies that the news feed content loads with title and timestamp elements.

Starting URL: https://www.stocktitan.net/news/MSFT/

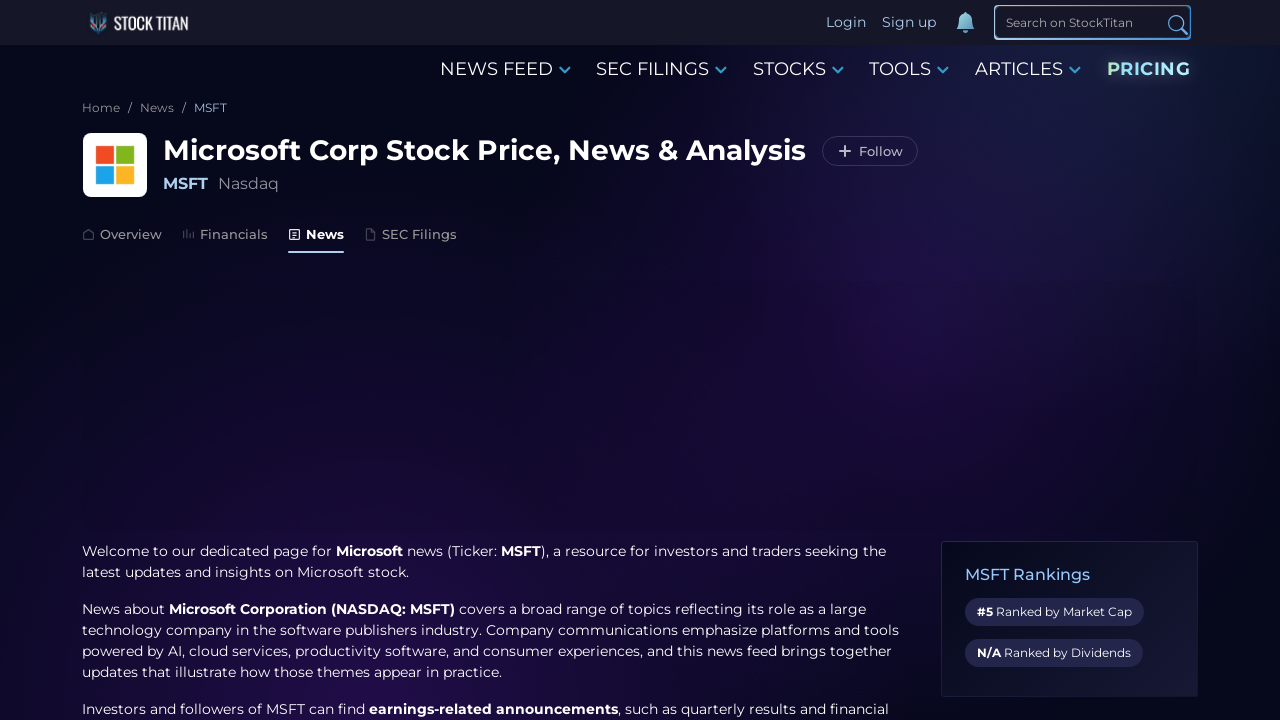

Company list selector loaded
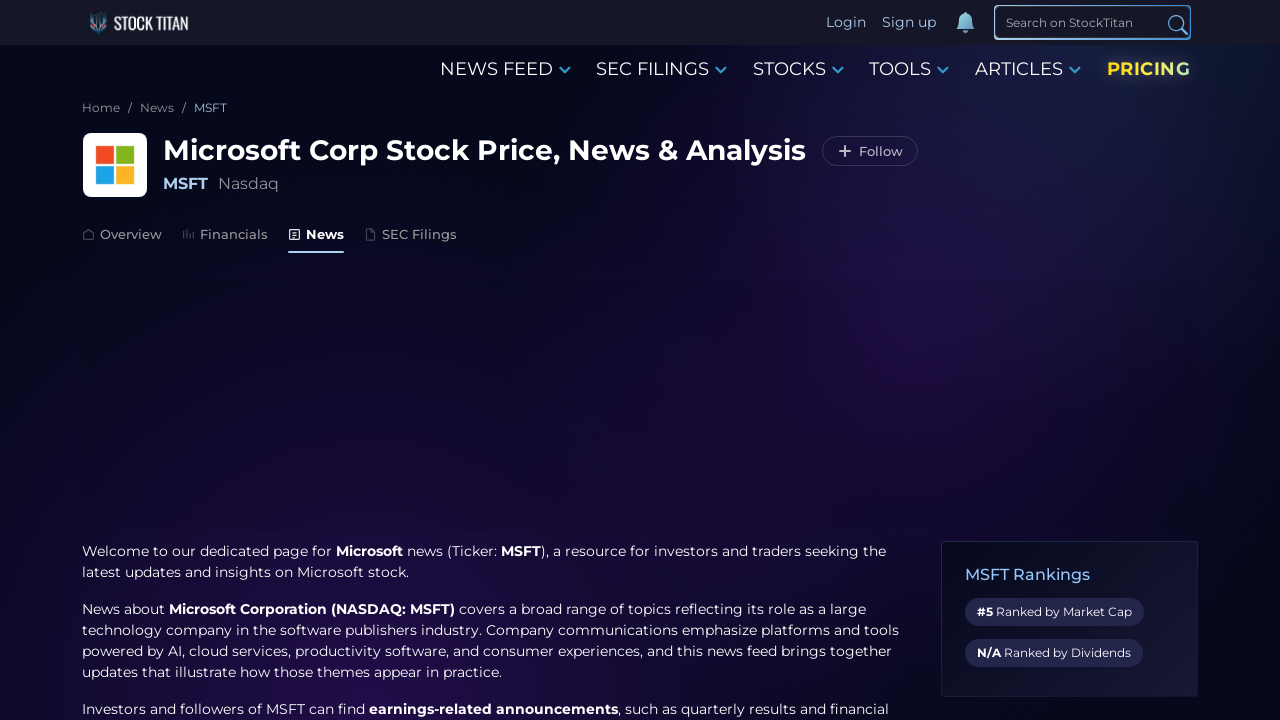

News feed content became visible
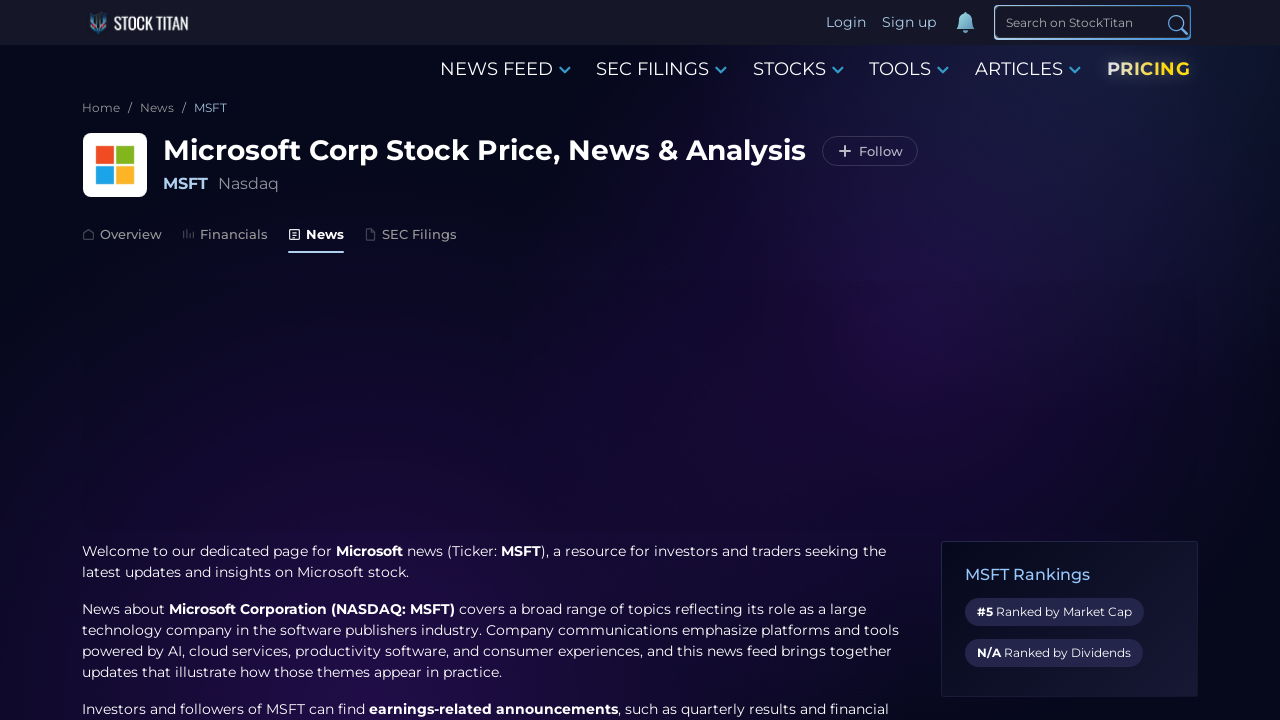

News title element (h2) found in news feed content
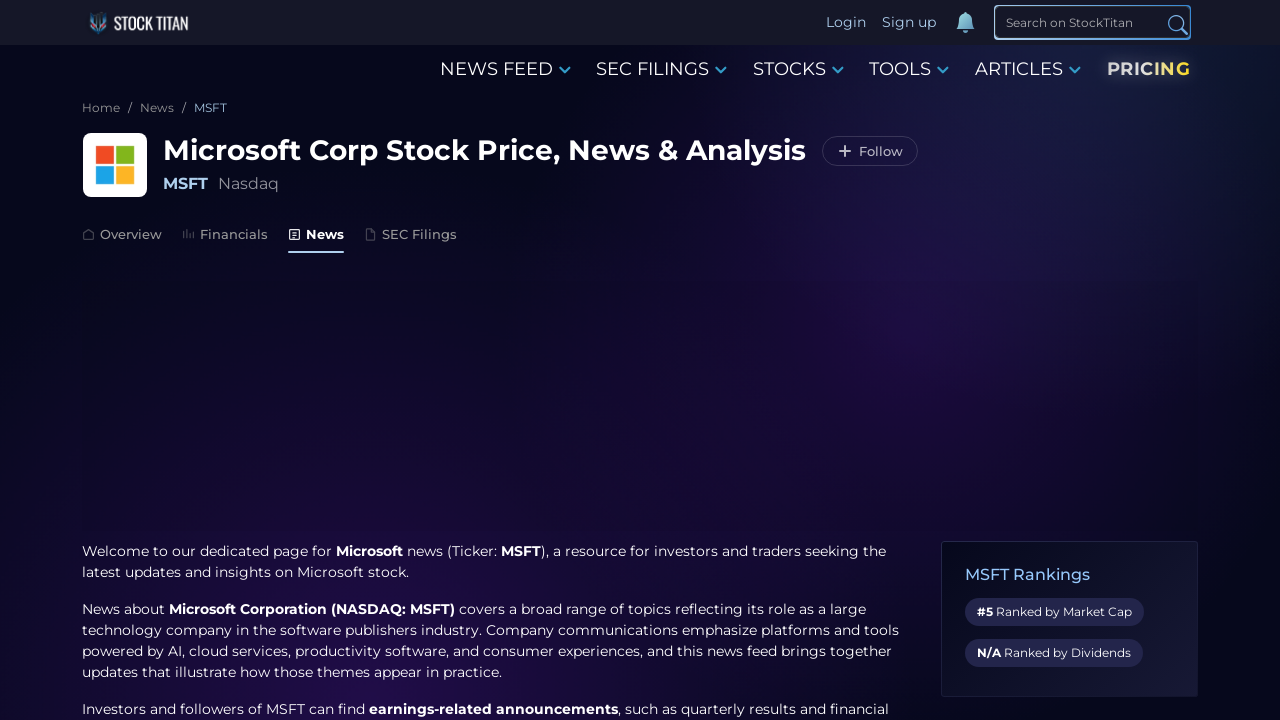

News timestamp element (time) found in news feed content
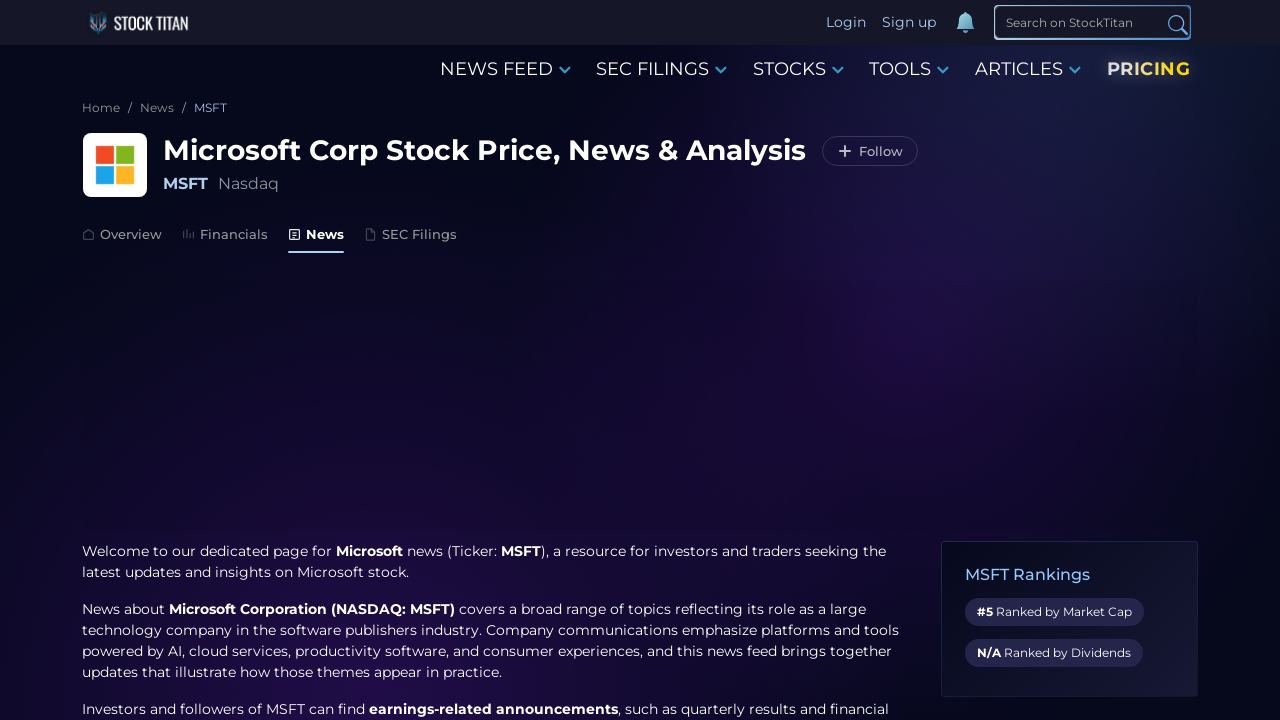

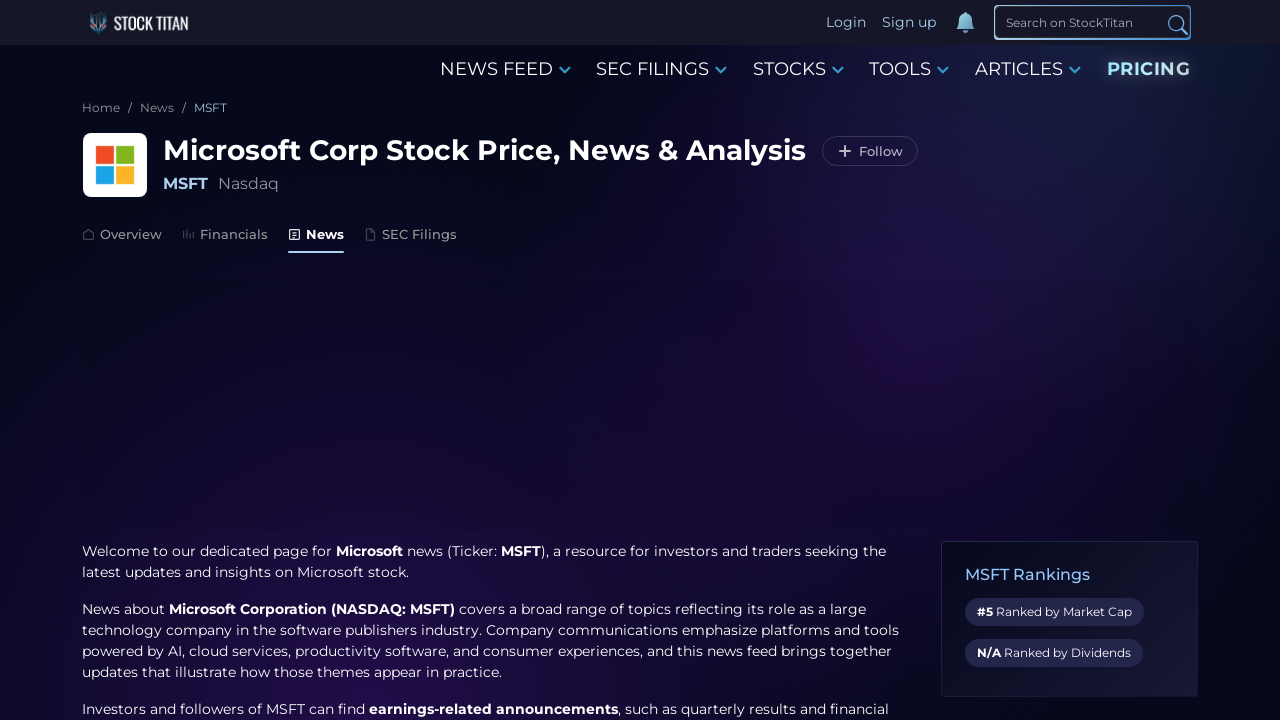